Tests that clicking the login button with empty username and password fields displays an appropriate error message

Starting URL: https://www.saucedemo.com/

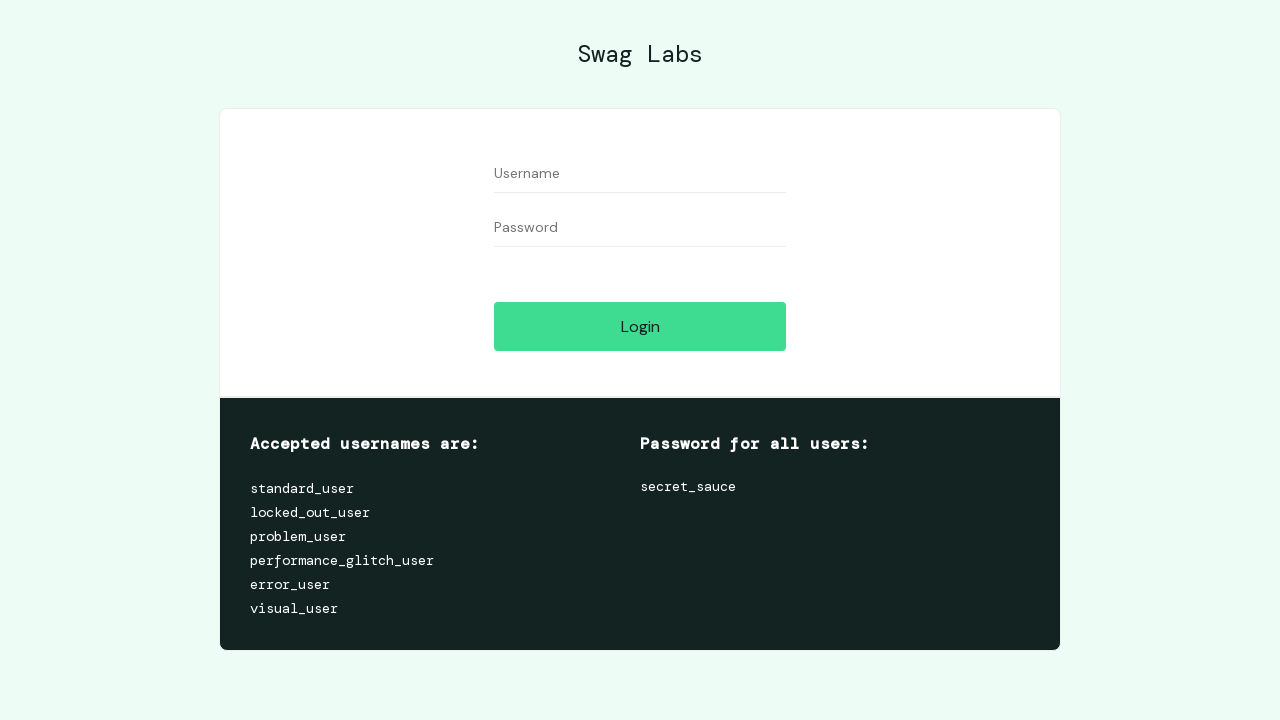

Navigated to Sauce Demo login page
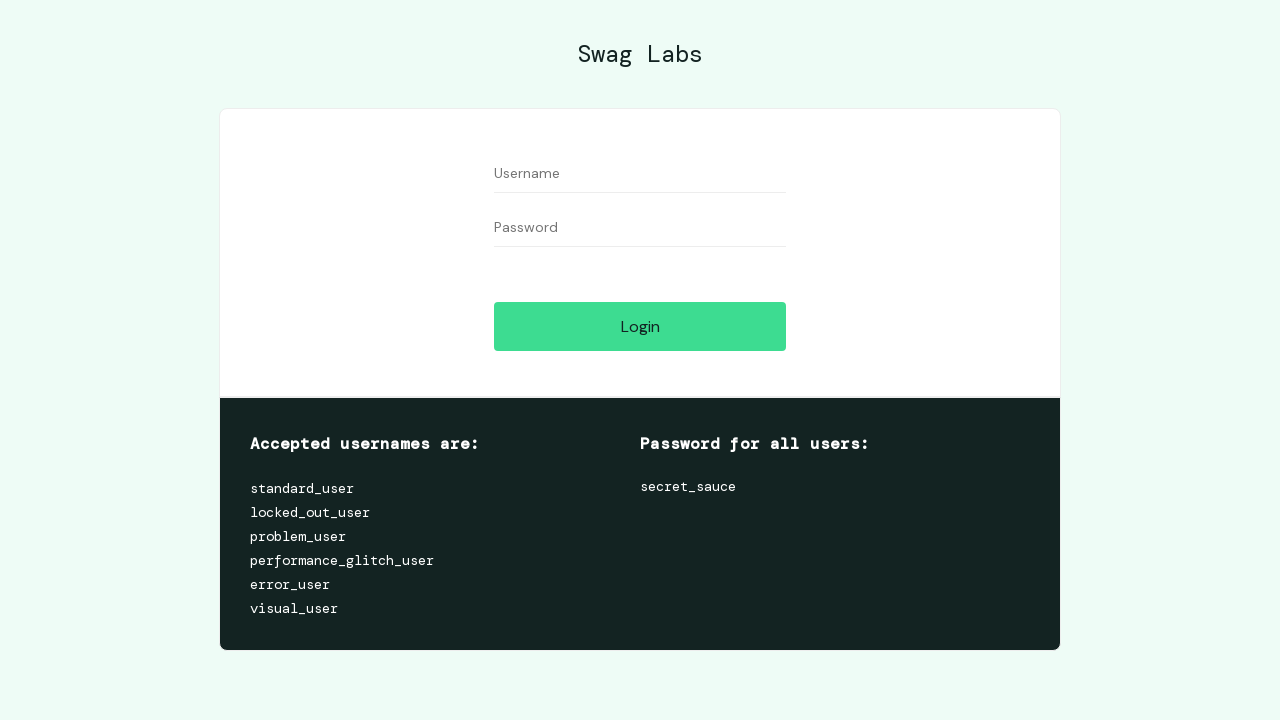

Clicked login button with empty username and password fields at (640, 326) on [name='login-button']
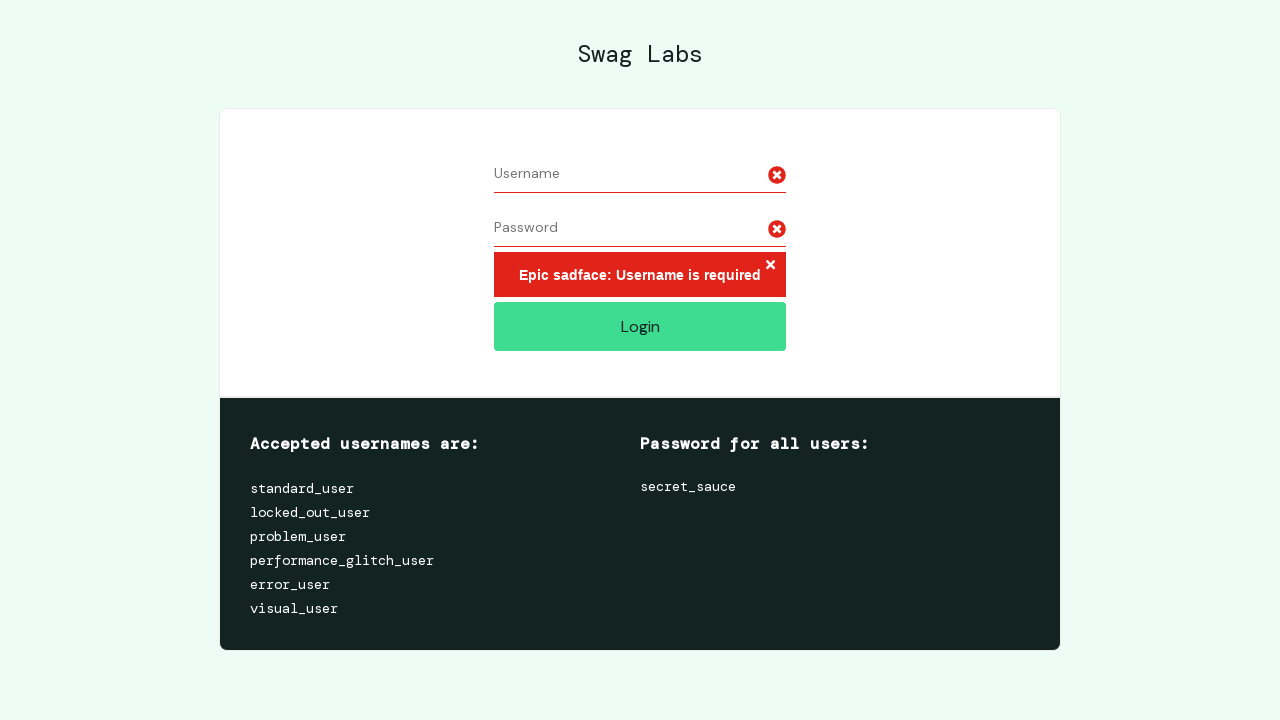

Error message appeared after attempting login with empty fields
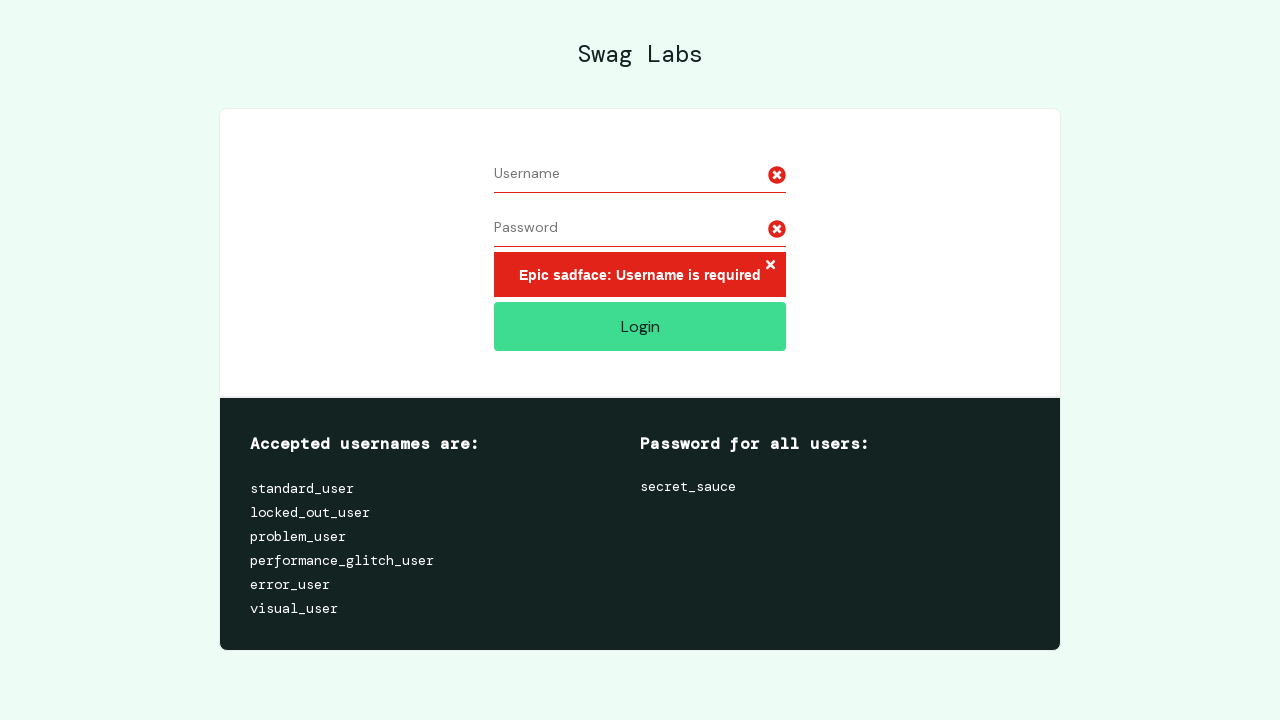

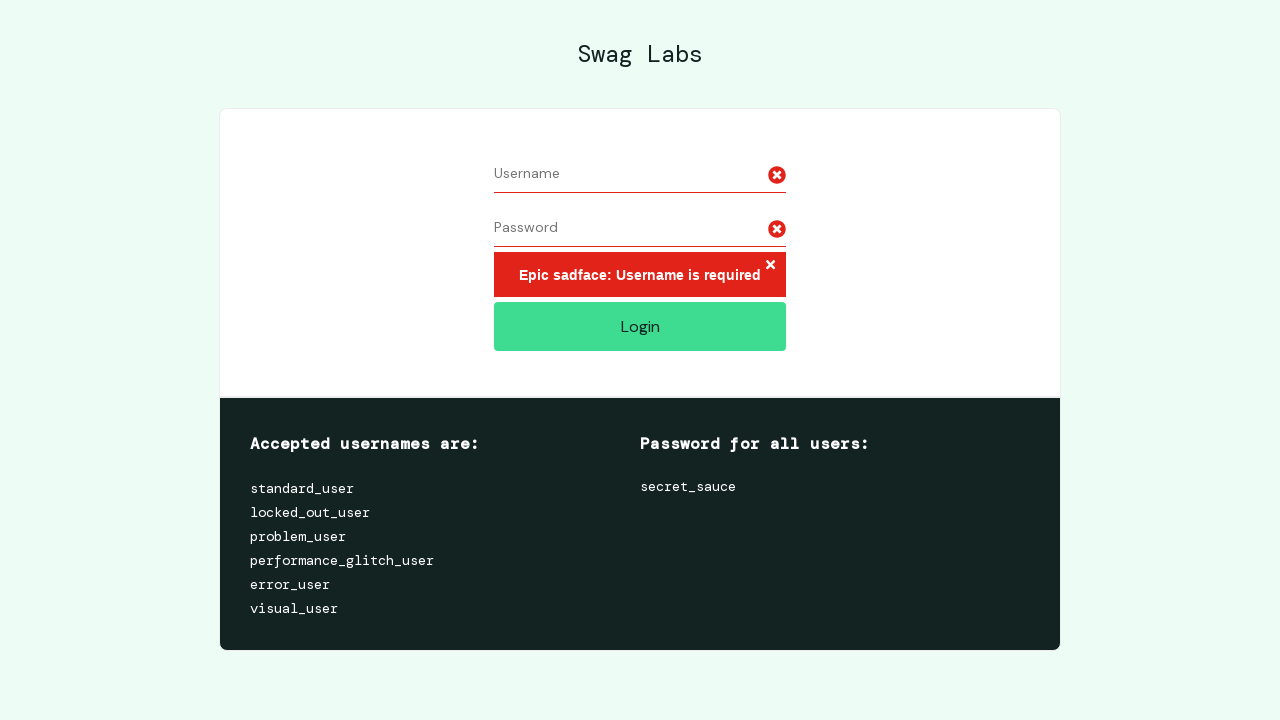